Navigates to the EDSO website and verifies it loads successfully by maximizing the browser window.

Starting URL: https://www.edso.in

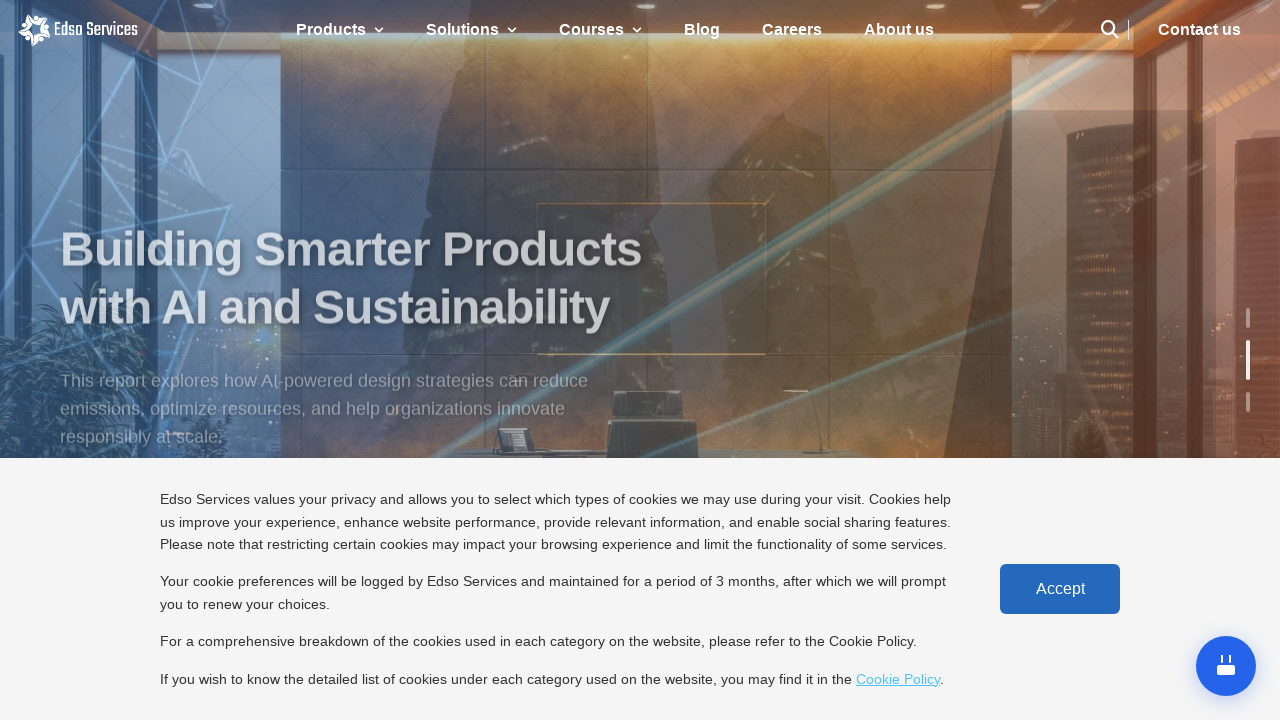

Waited for EDSO website DOM to load completely
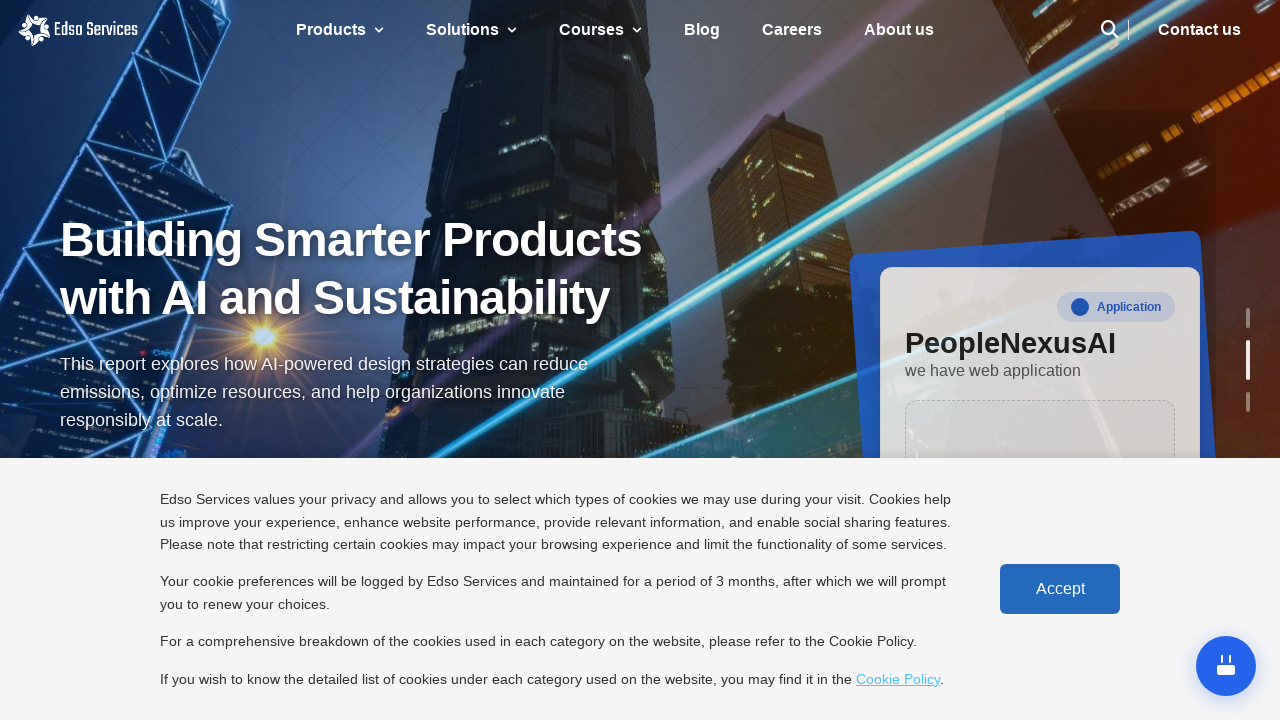

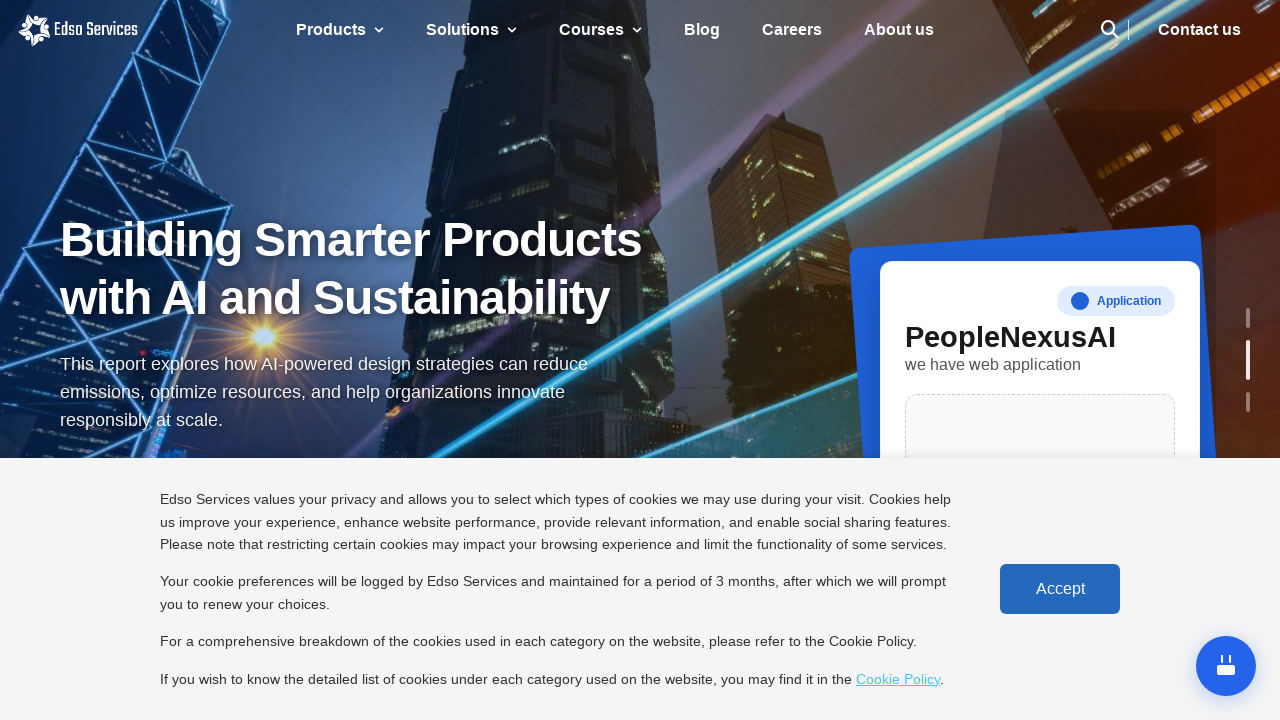